Tests radio button and checkbox selection on a practice form by clicking BMW radio button and BMW/Honda checkboxes

Starting URL: https://www.letskodeit.com/practice

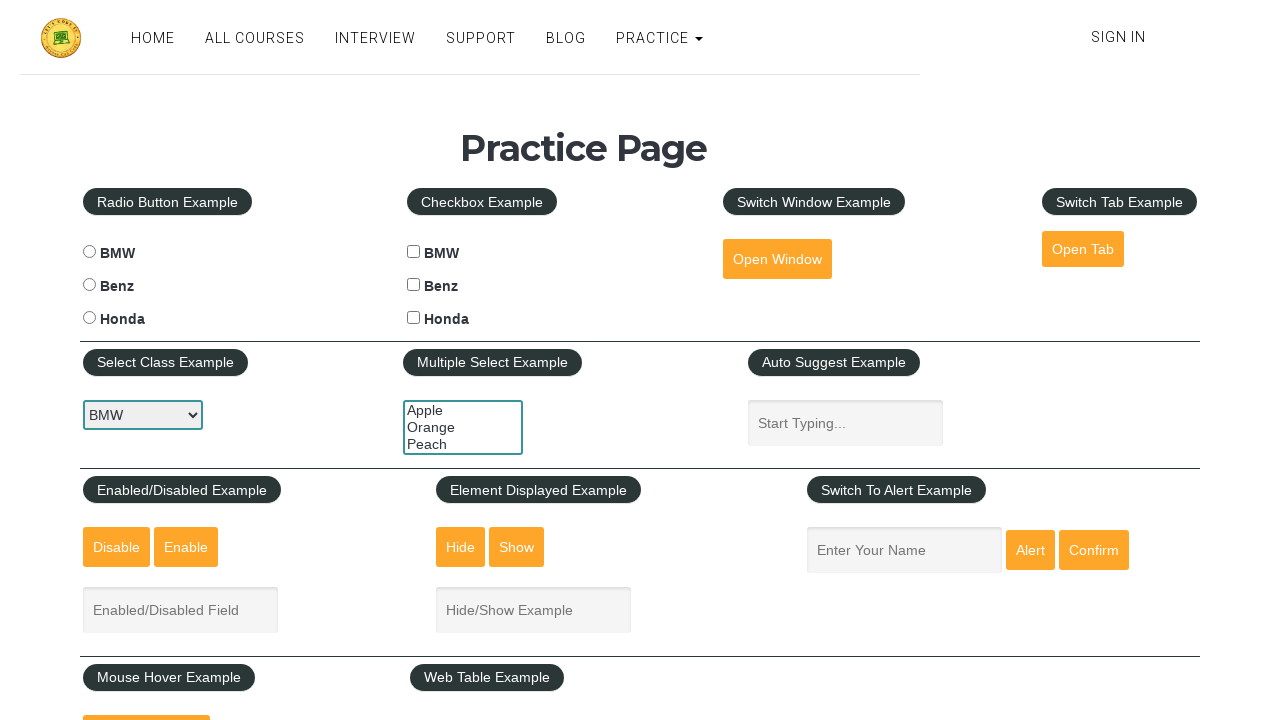

Clicked BMW radio button at (89, 252) on input#bmwradio
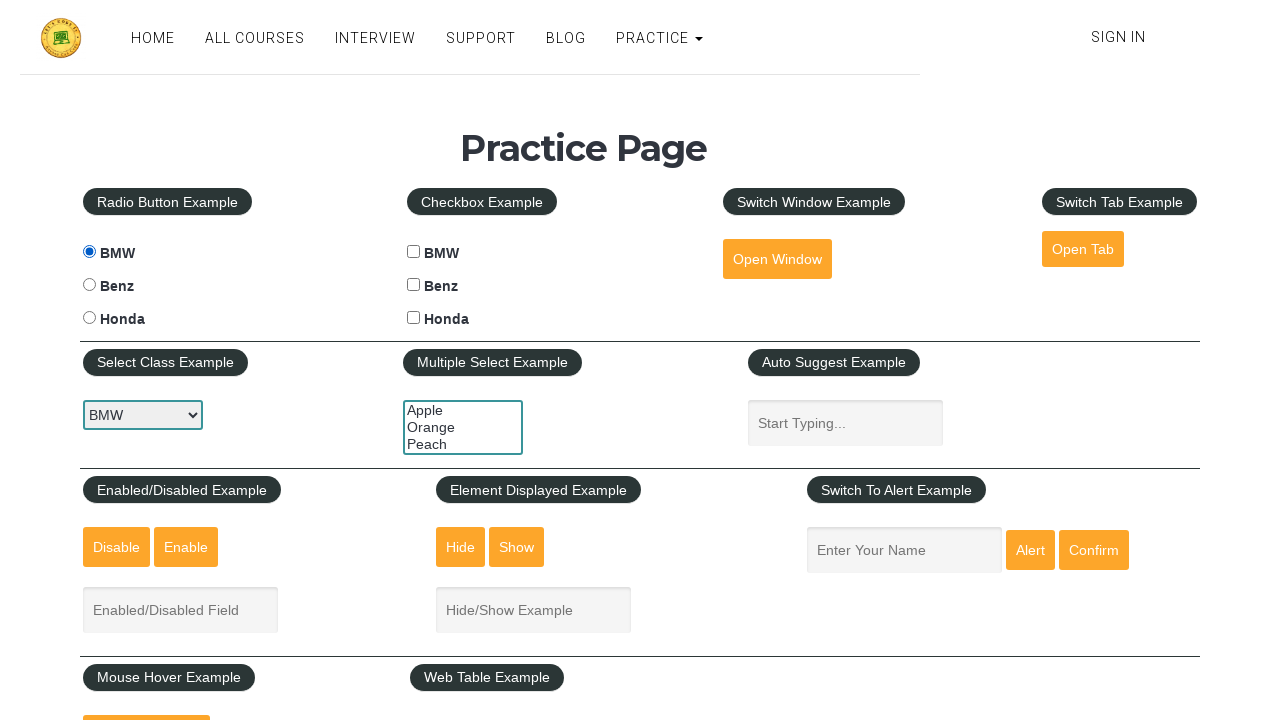

Clicked BMW checkbox at (414, 252) on input#bmwcheck
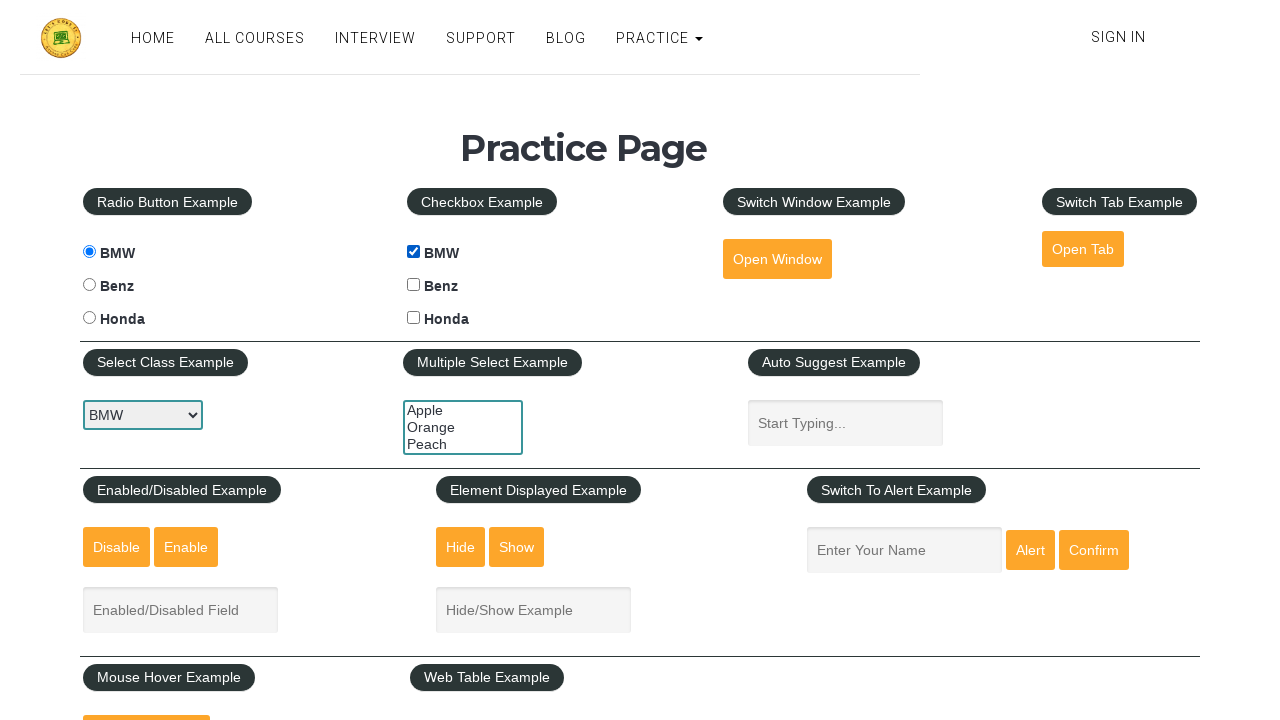

Clicked Honda checkbox at (414, 318) on input#hondacheck
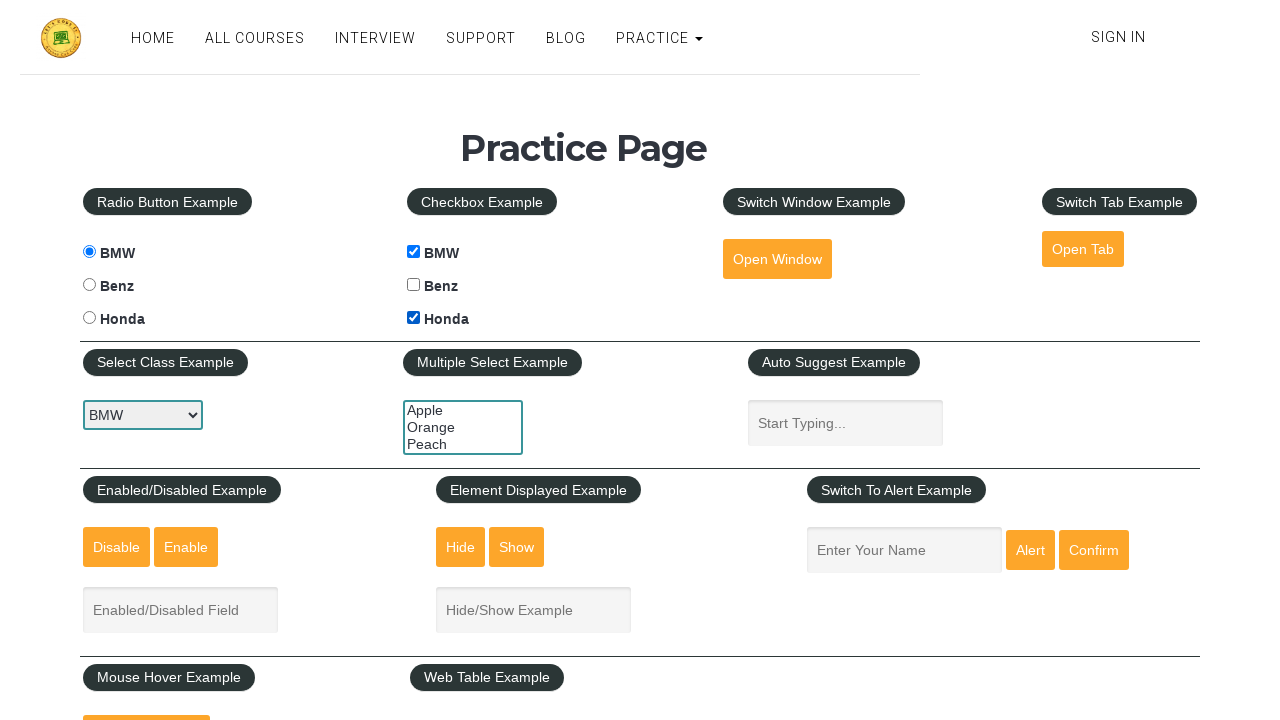

Located BMW radio button element
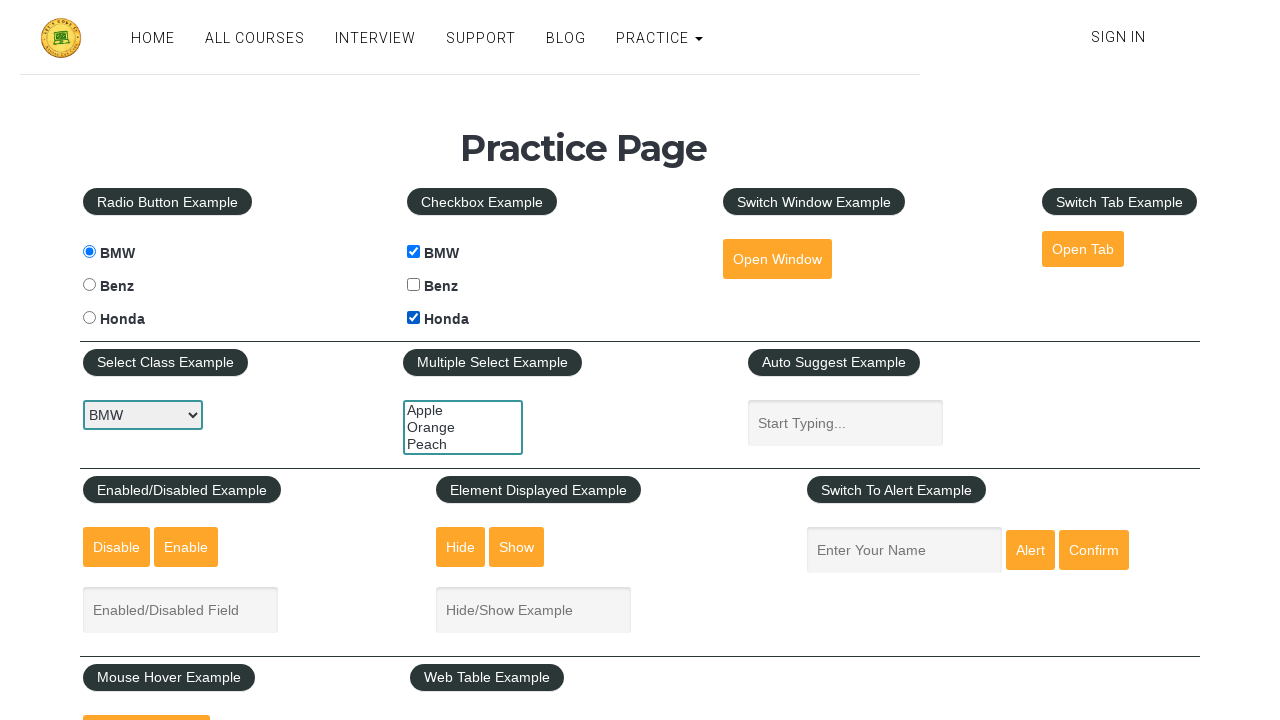

Located BMW checkbox element
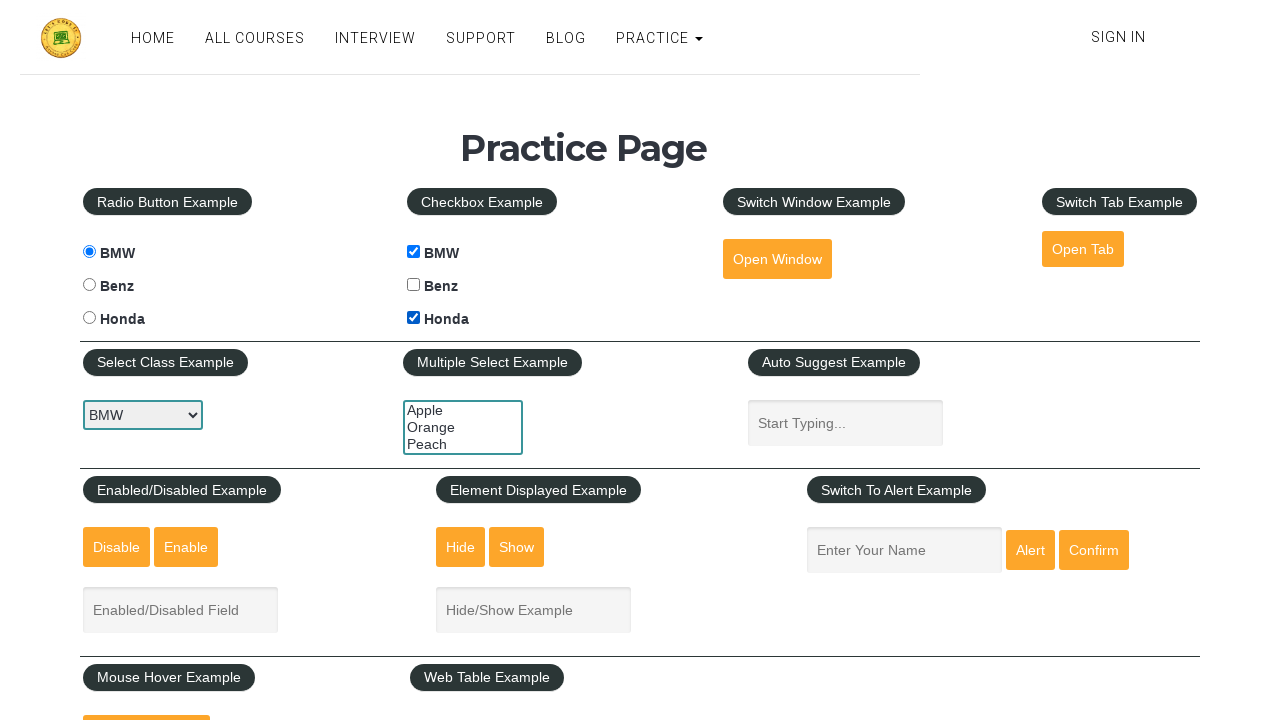

Located Honda checkbox element
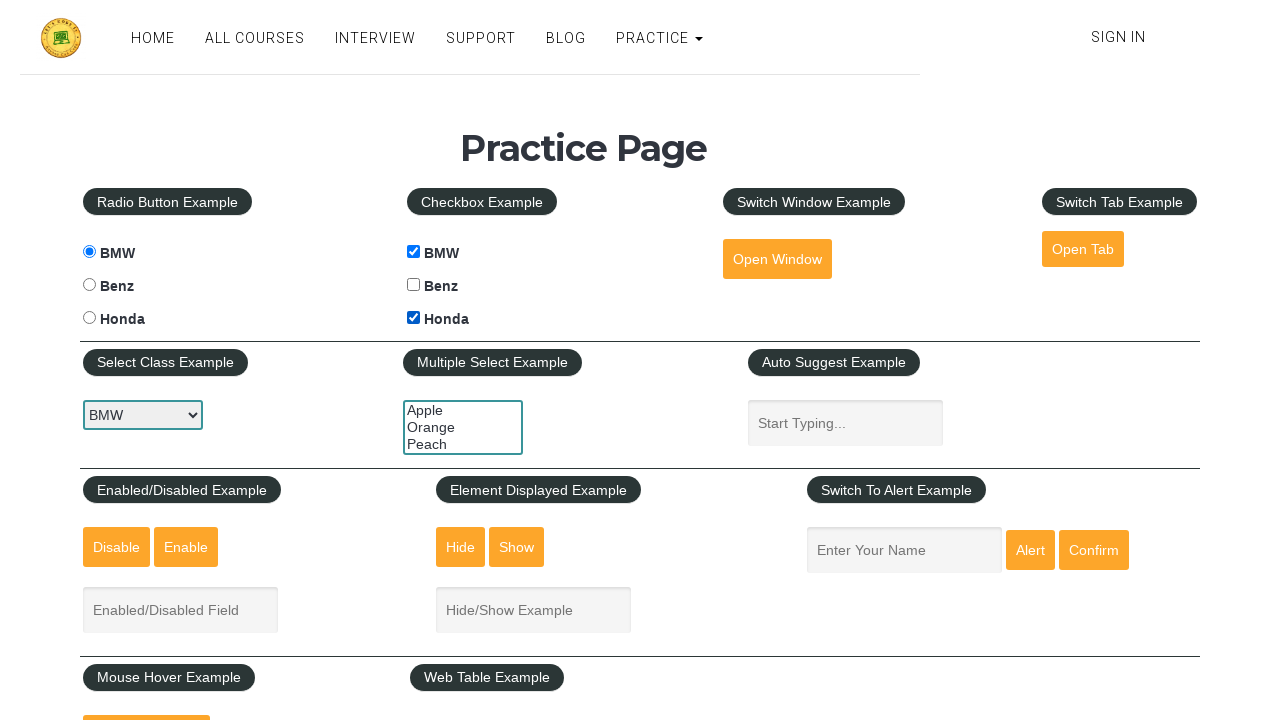

Verified BMW radio button is checked
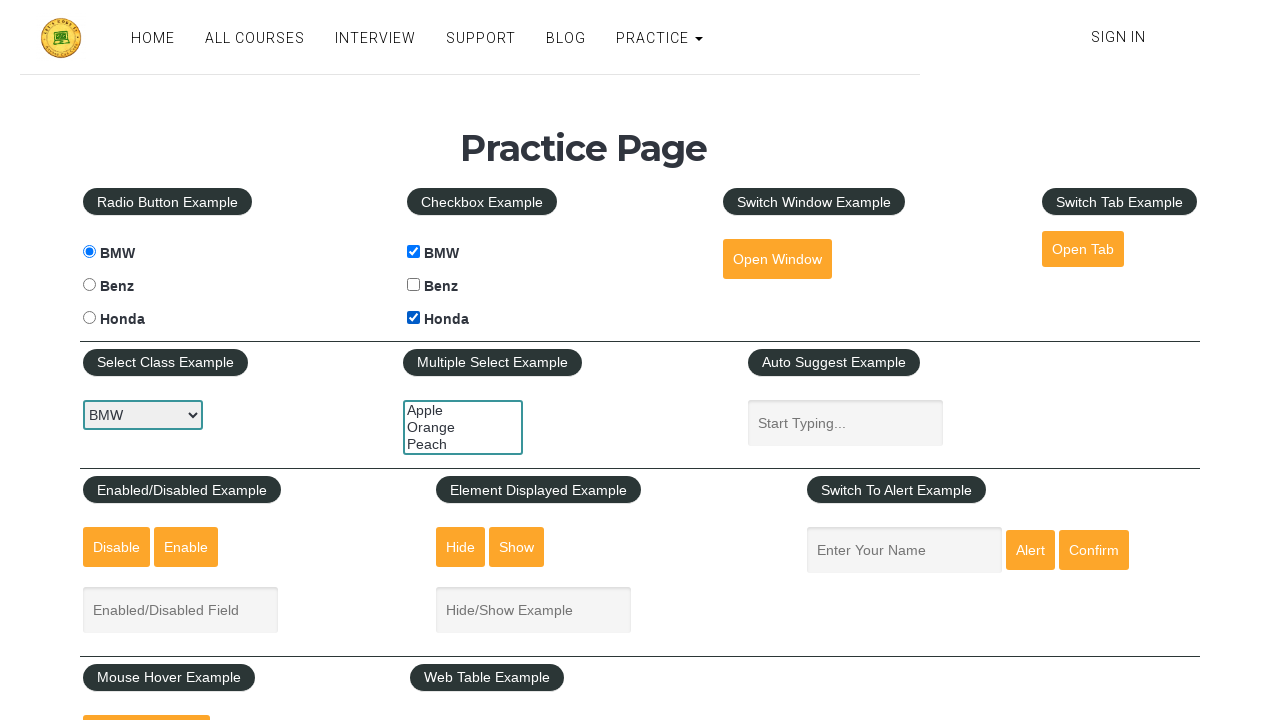

Verified BMW checkbox is checked
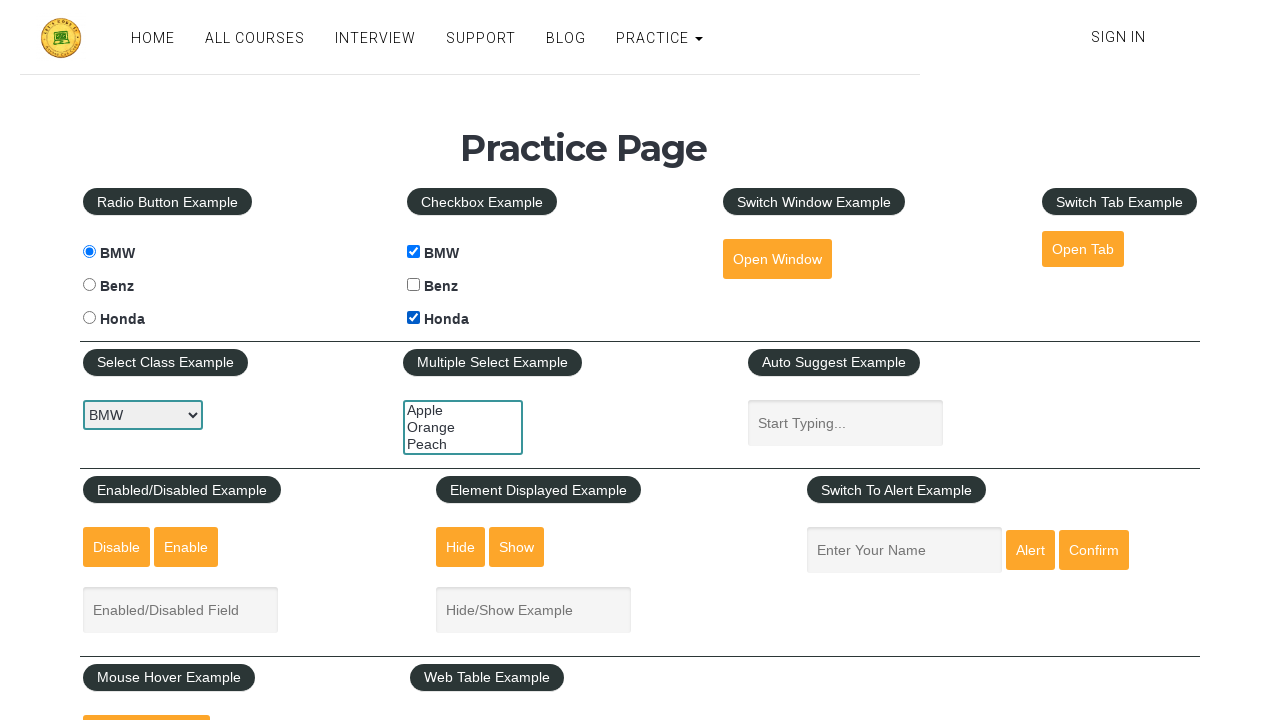

Verified Honda checkbox is checked
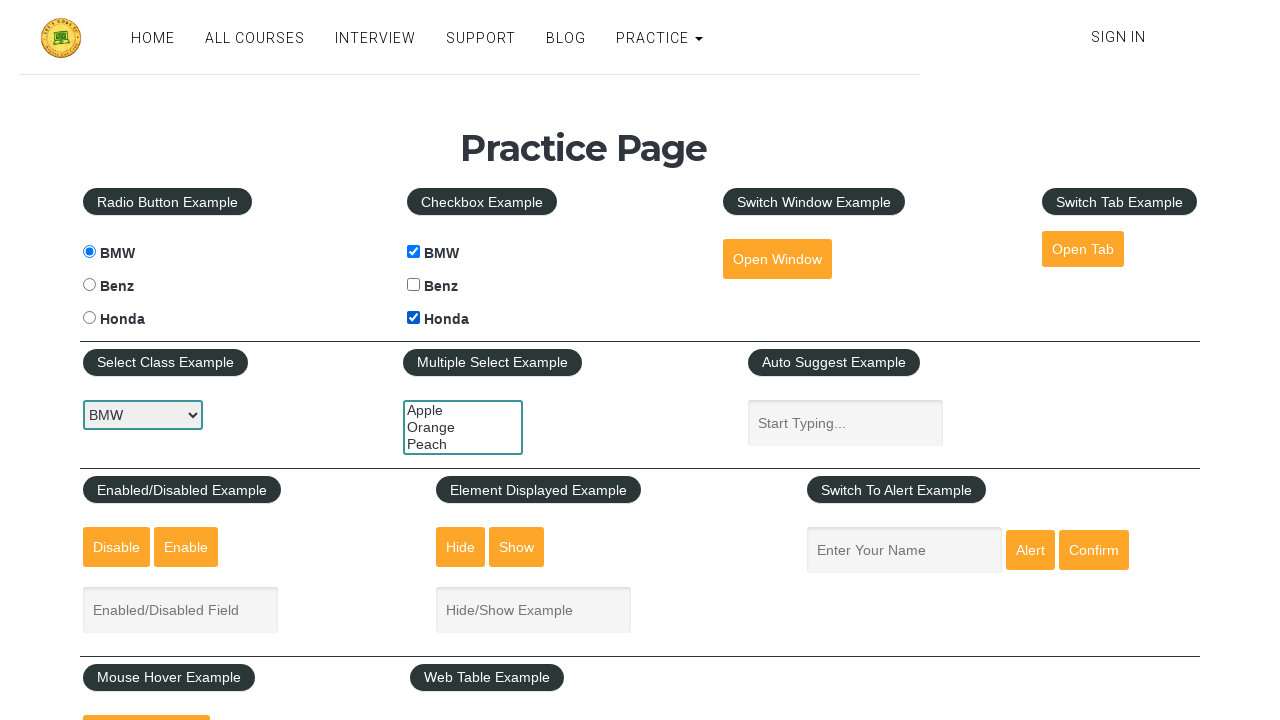

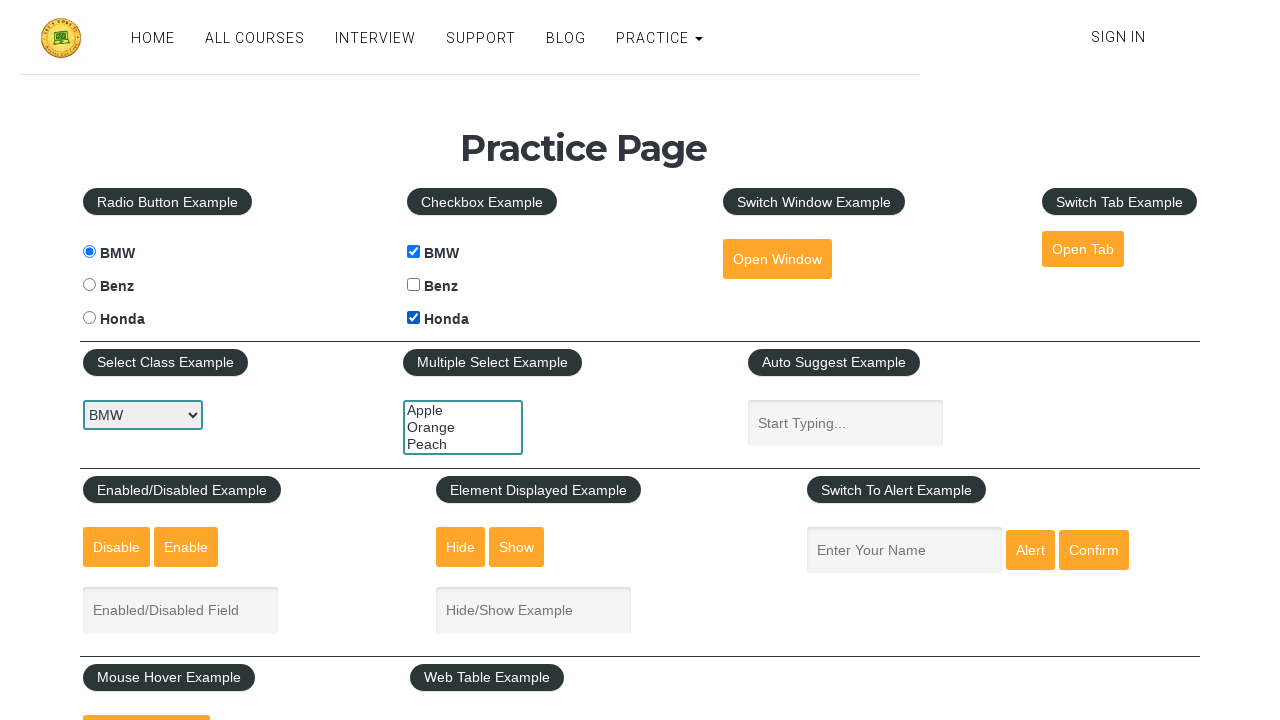